Tests request blocking by intercepting and aborting all image, stylesheet, and font requests to speed up page load.

Starting URL: https://reqres.in/

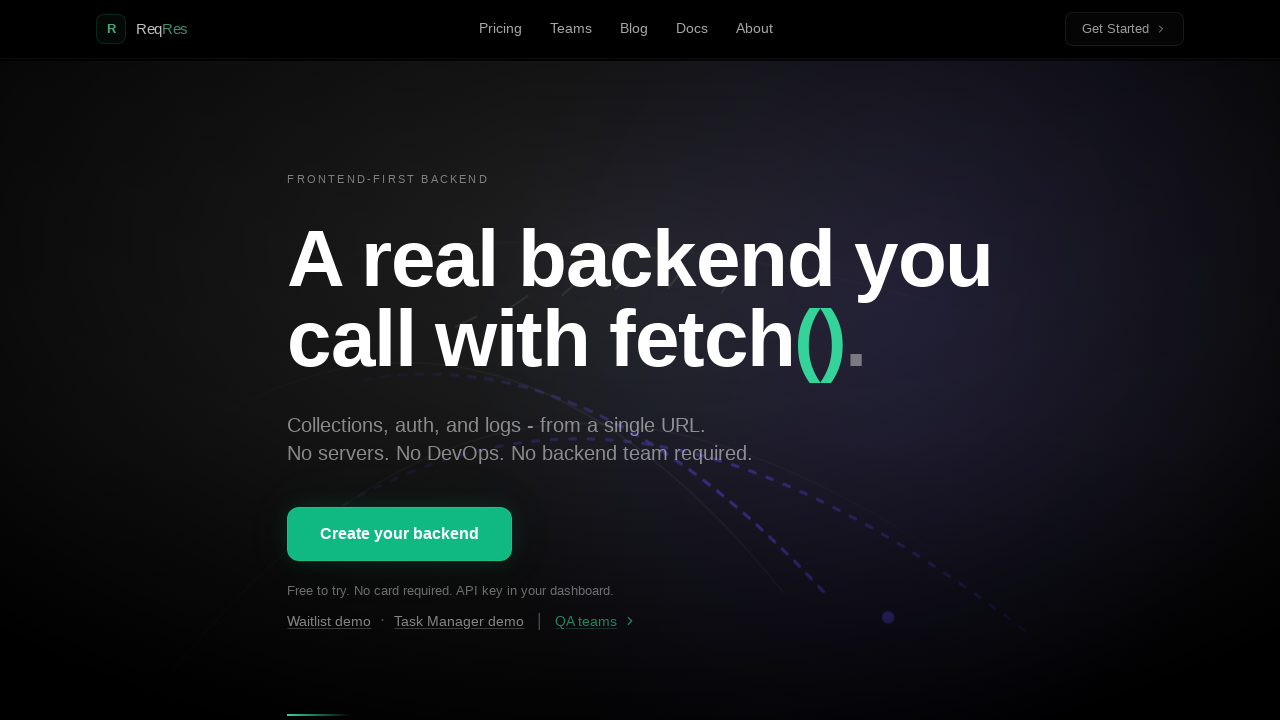

Set up route interception to block images, stylesheets, and fonts
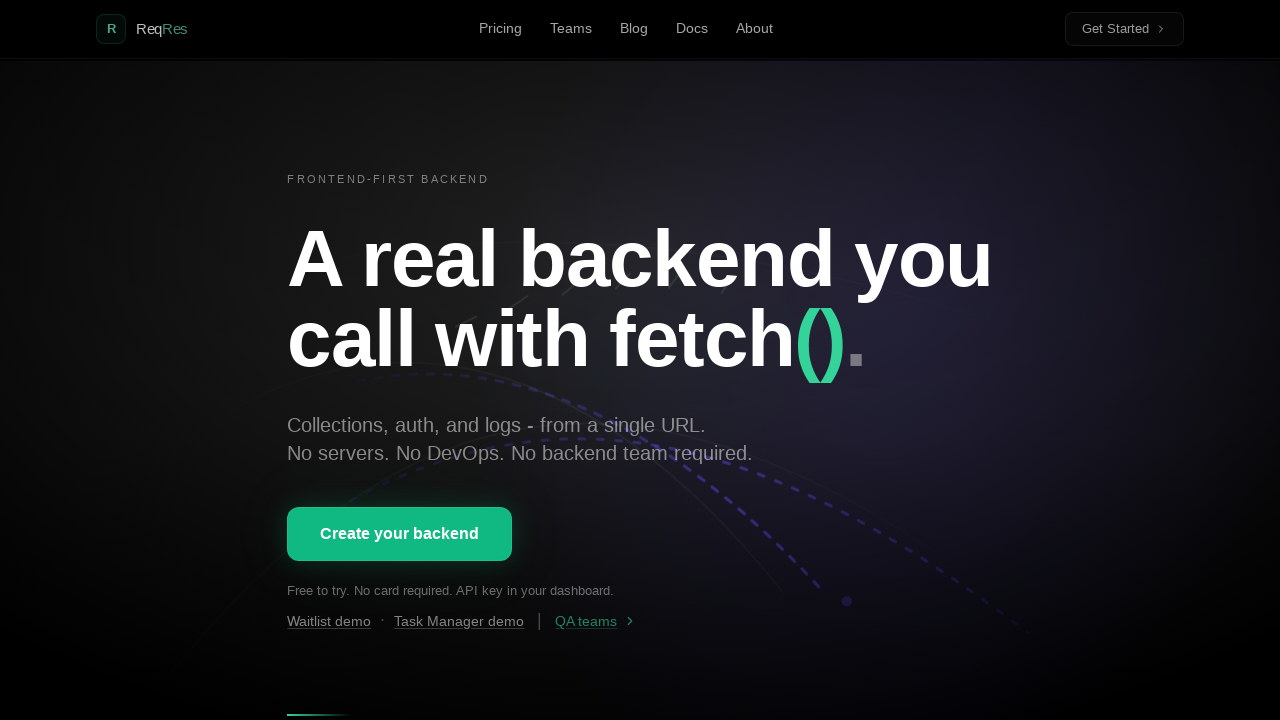

Reloaded page with blocking rules applied for images, styles, and fonts
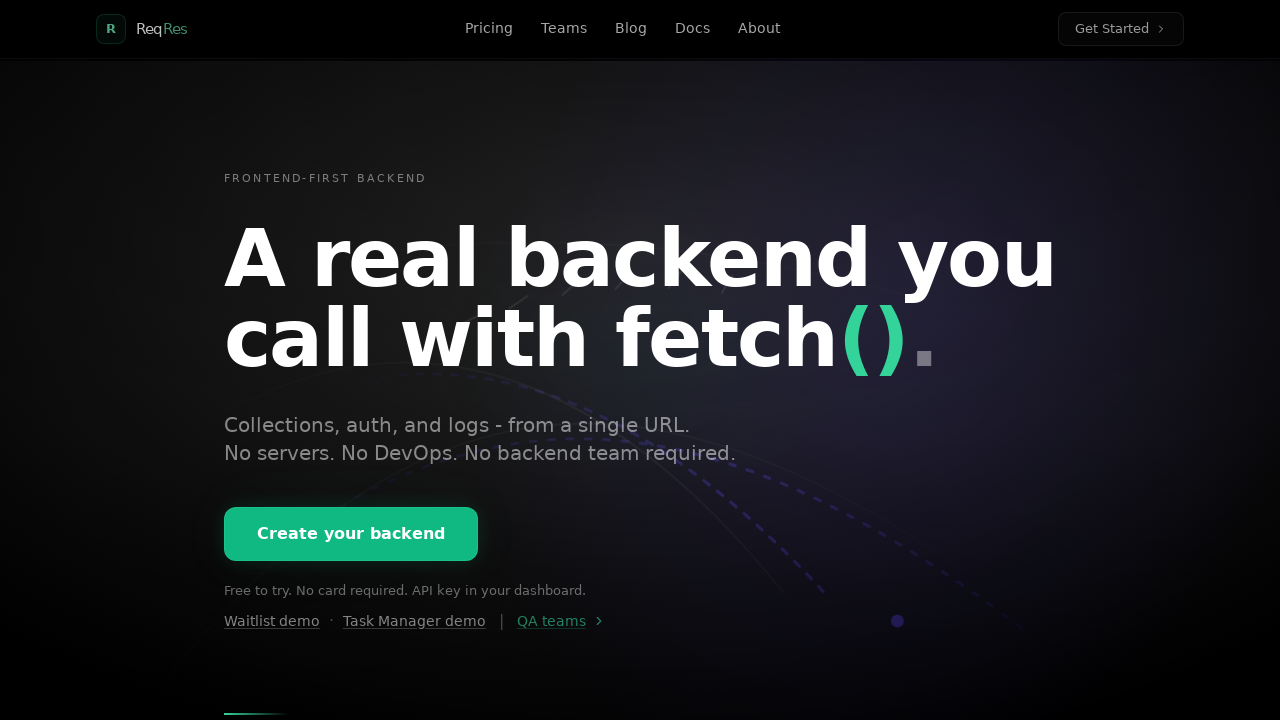

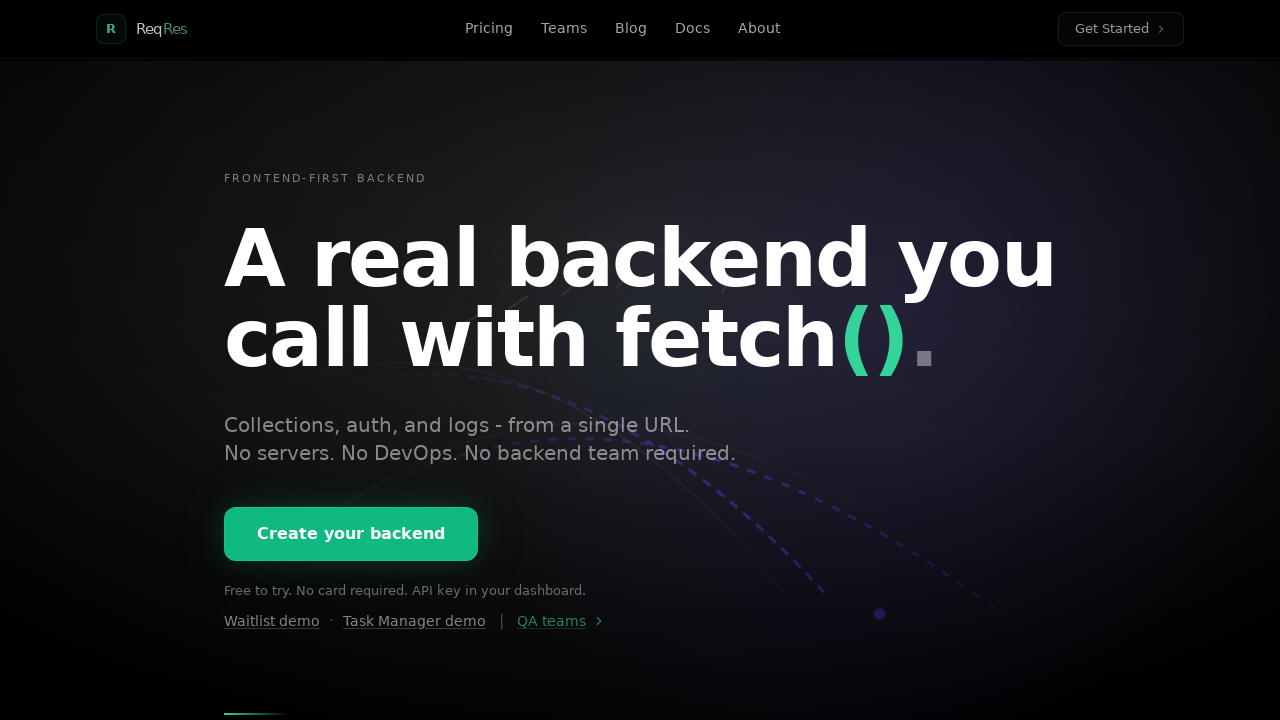